Fills a text input field with a name and clicks the submit button

Starting URL: https://artoftesting.com/sampleSiteForSelenium

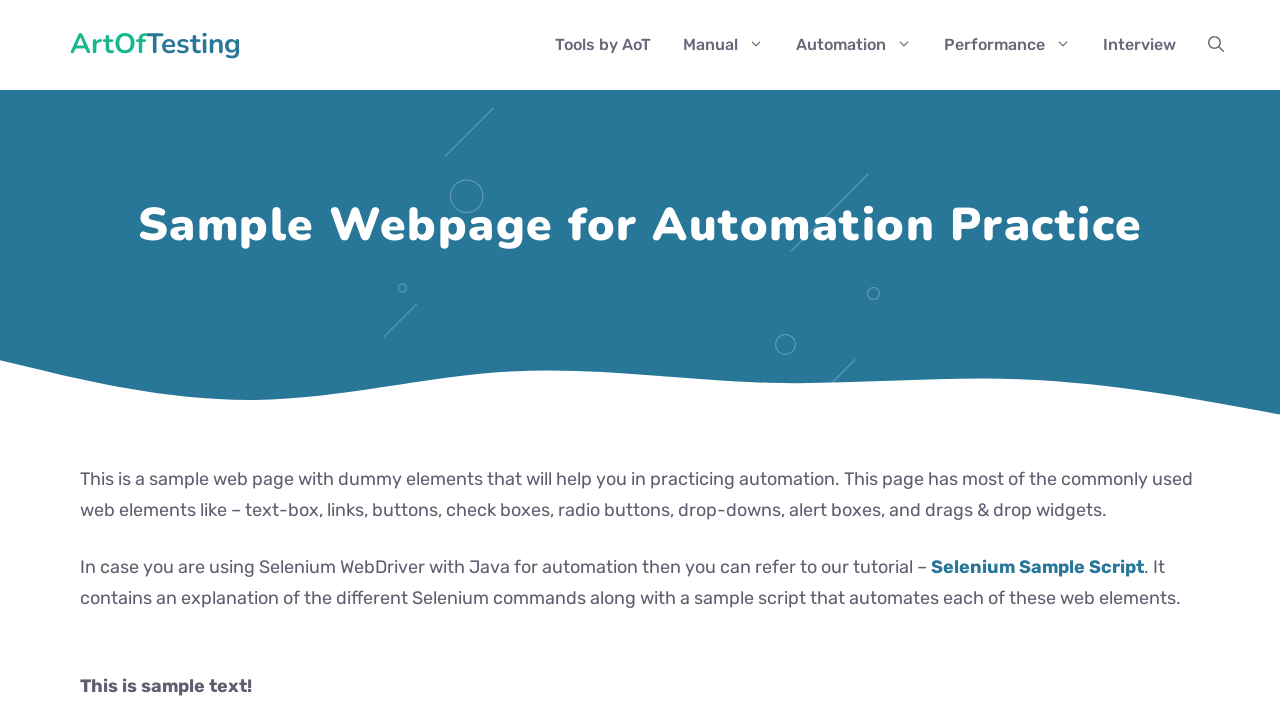

Filled first name text input with 'AshokMaddineni' on //input[@name='firstName']
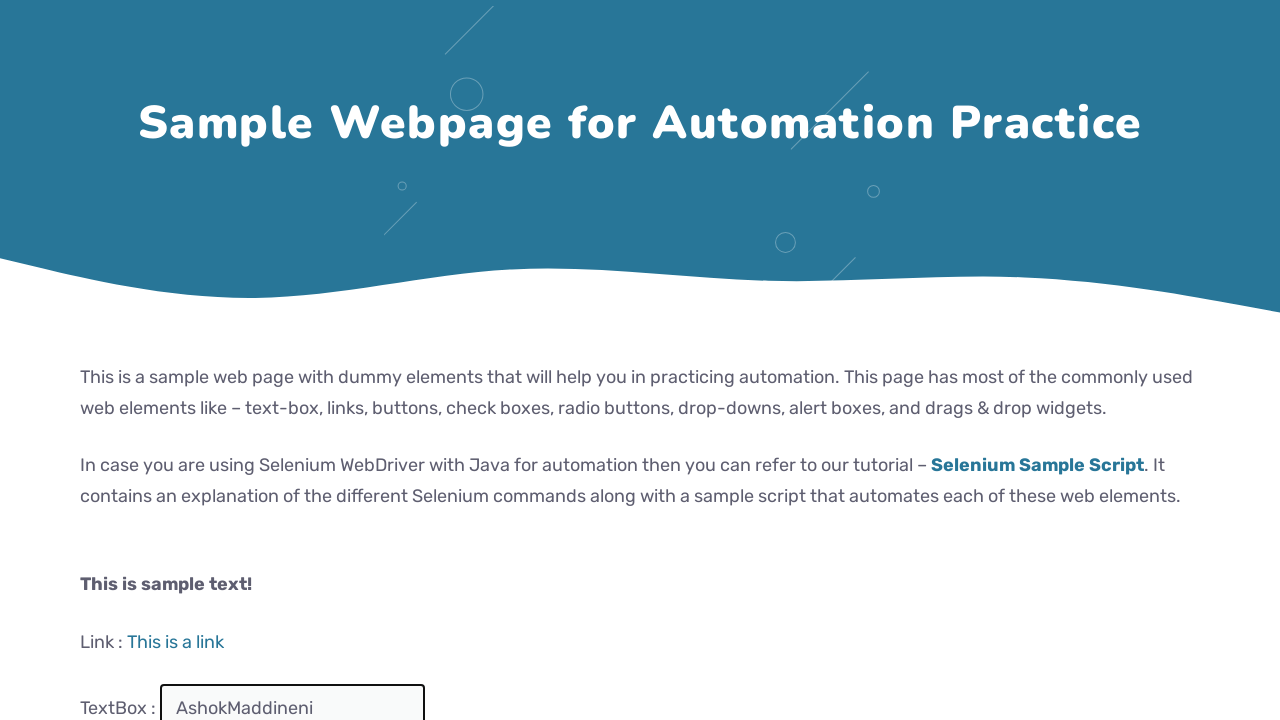

Clicked the Submit button at (202, 360) on xpath=//button[text()='Submit']
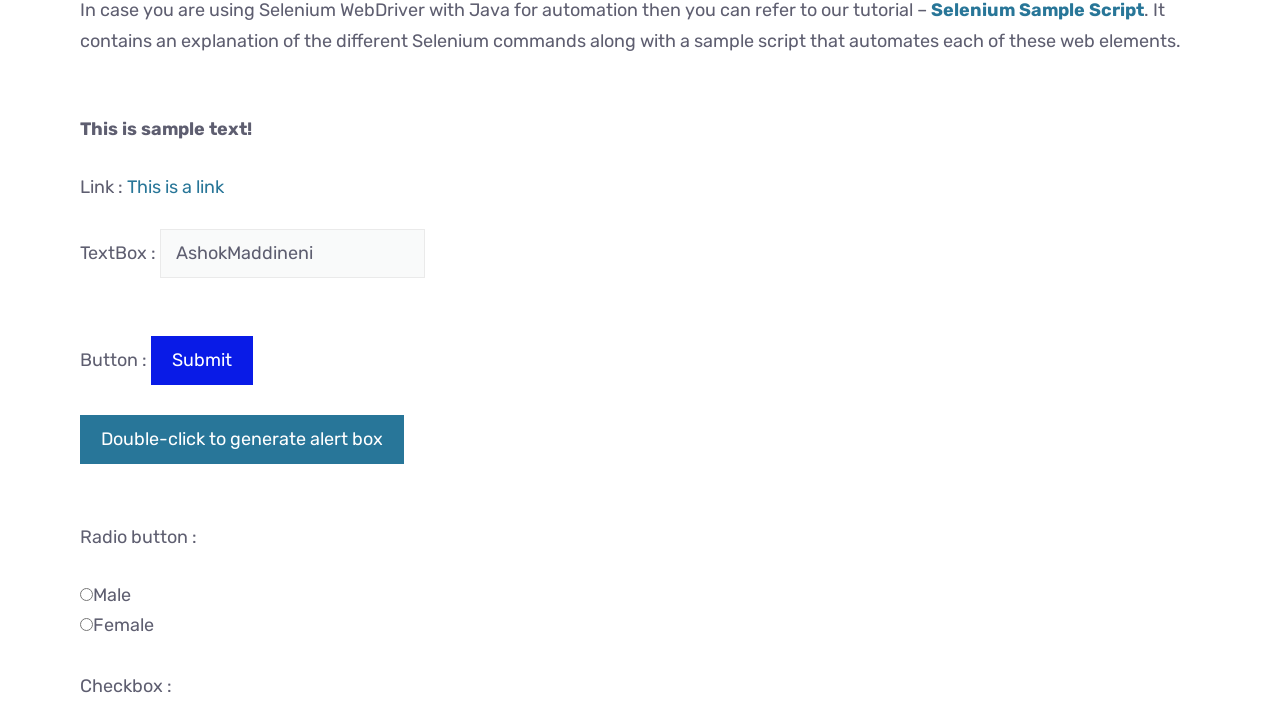

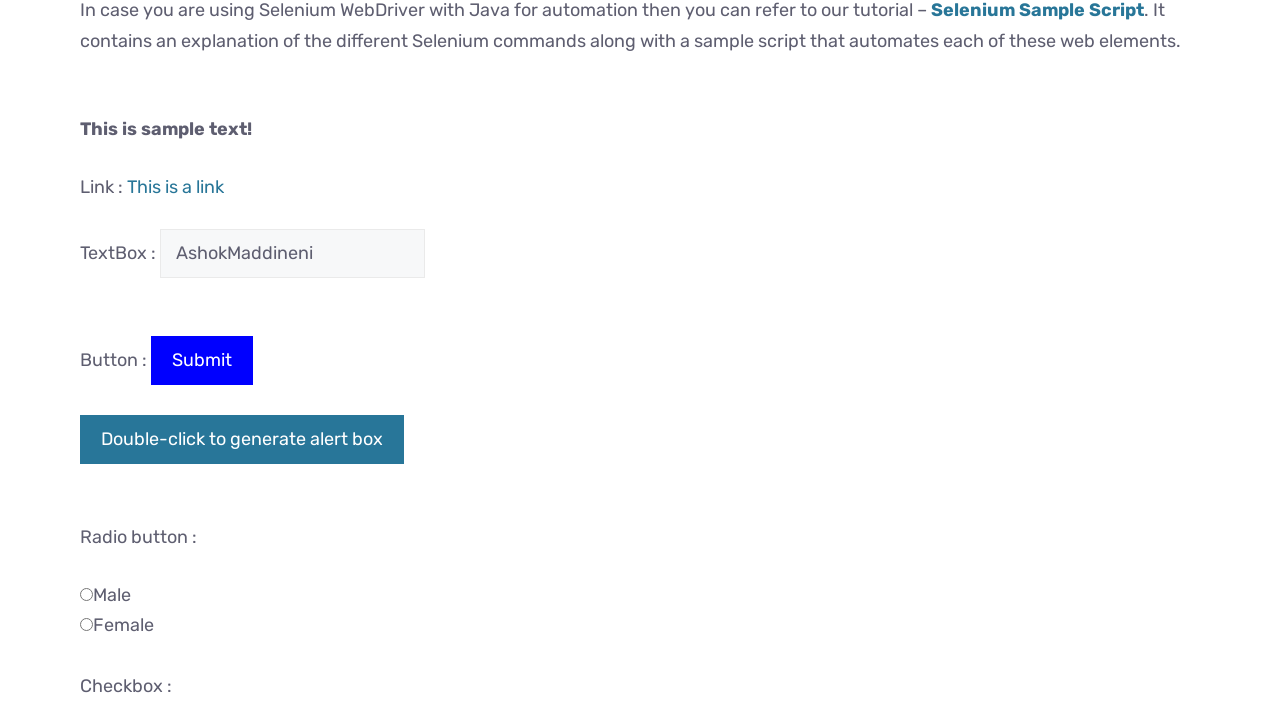